Tests web table deletion functionality by clicking a delete button and verifying that an entry is removed from the table.

Starting URL: https://demoqa.com/webtables

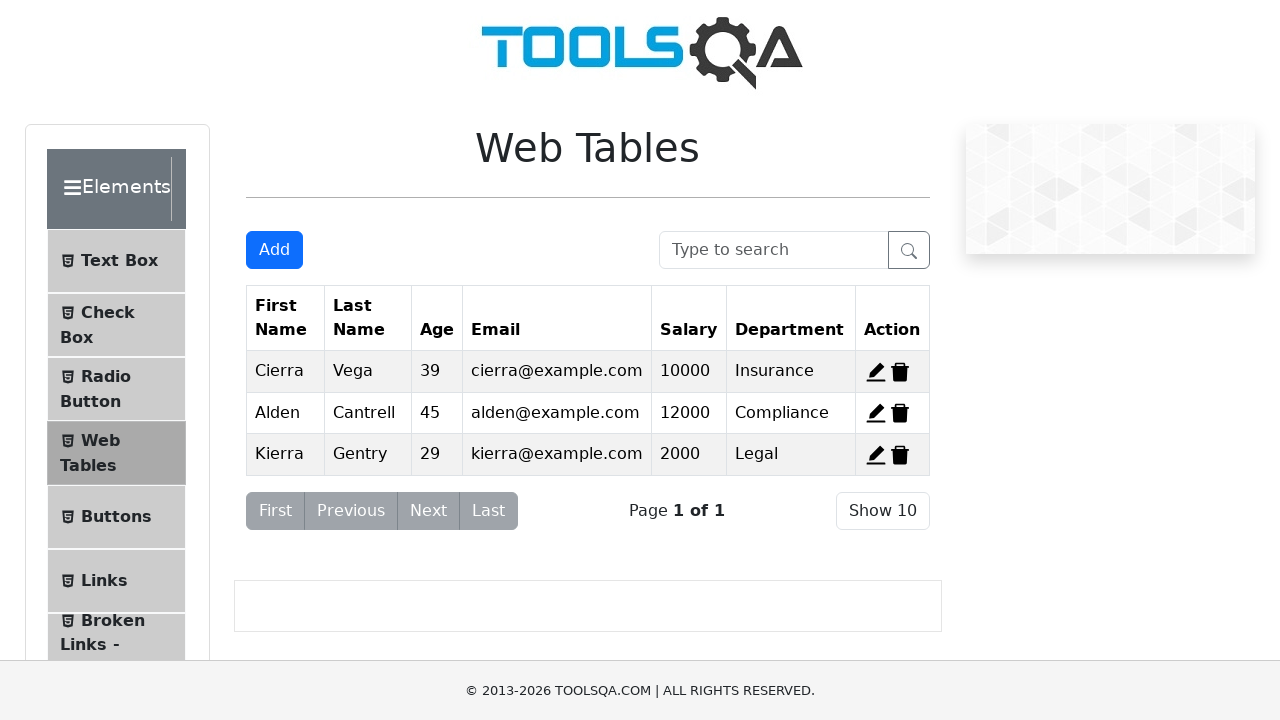

Waited for delete button to be visible
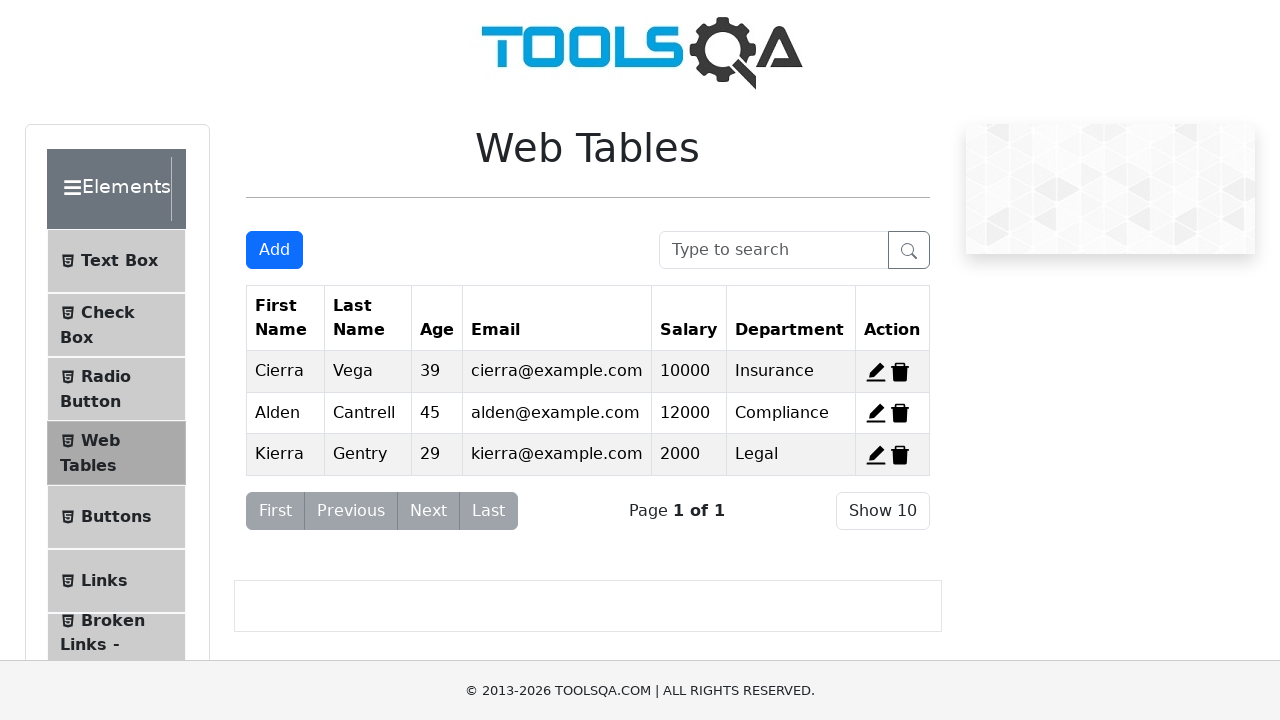

Clicked the first delete button to remove entry from table at (900, 372) on span[title="Delete"]
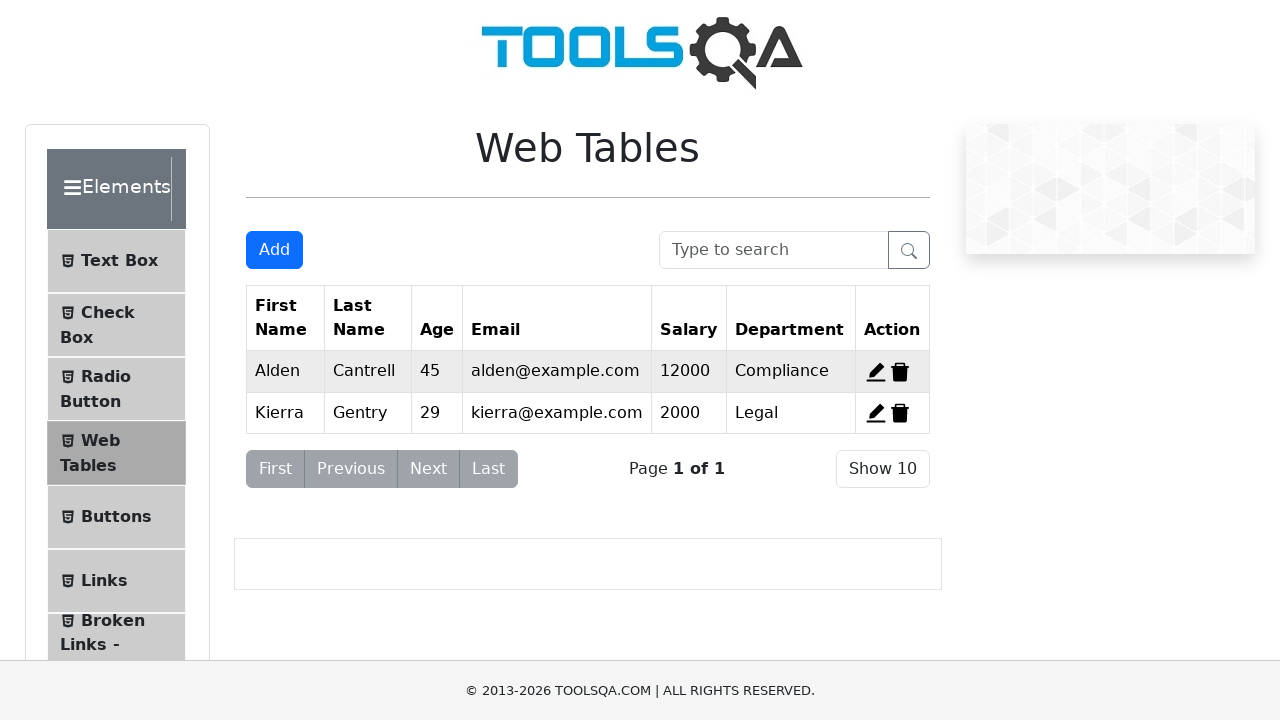

Waited for table to update after deletion
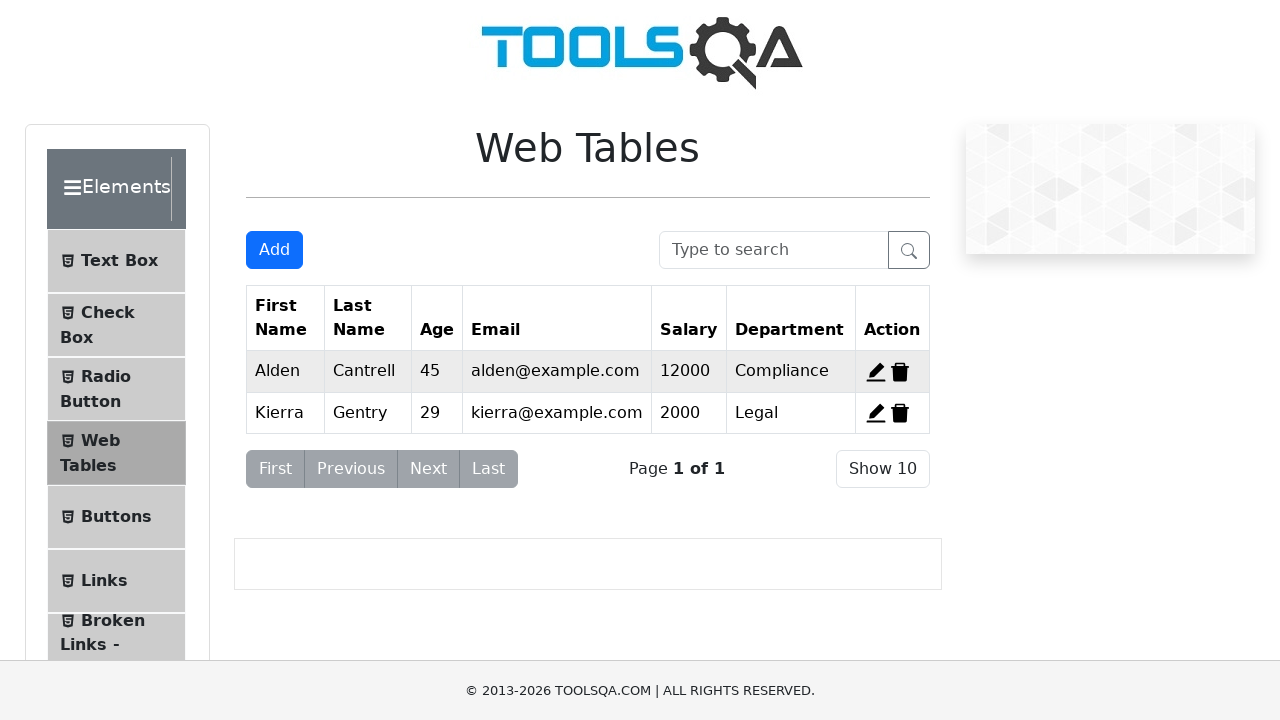

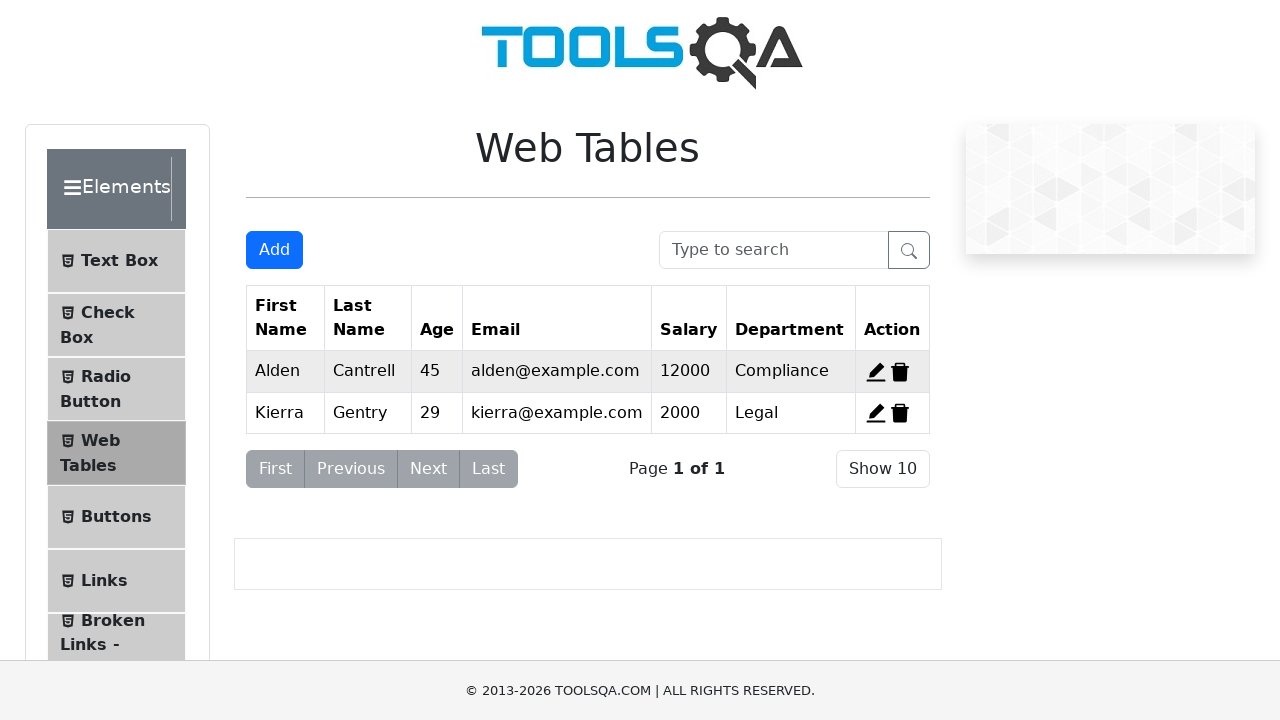